Tests drag and drop functionality by dragging an element to a drop target

Starting URL: https://jqueryui.com/droppable/

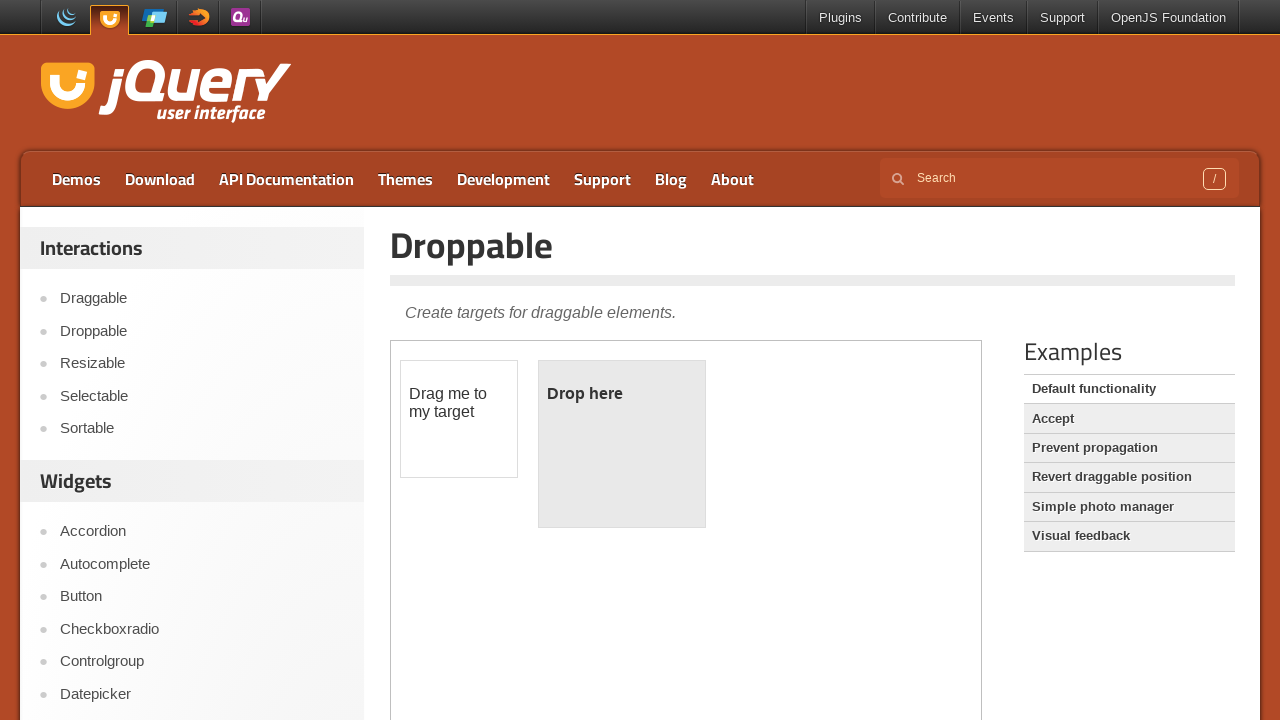

Located the demo iframe containing drag and drop elements
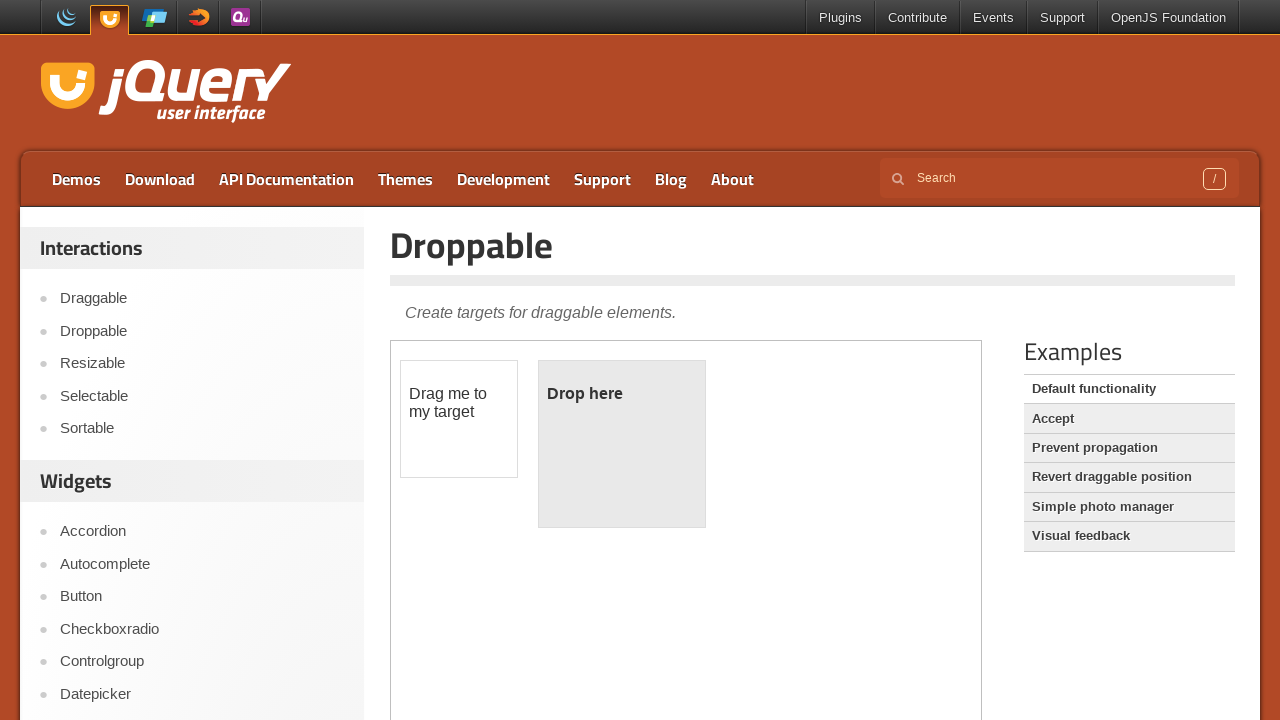

Located the draggable element 'Drag me to my target'
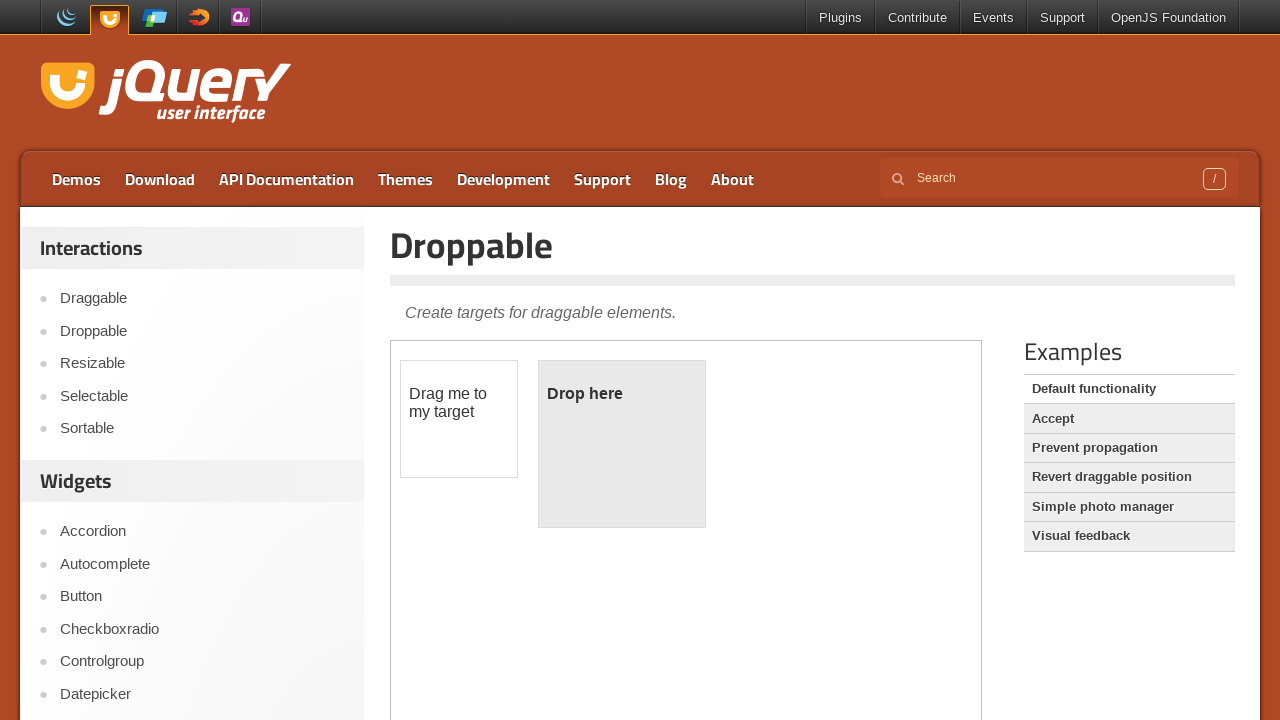

Located the drop target element
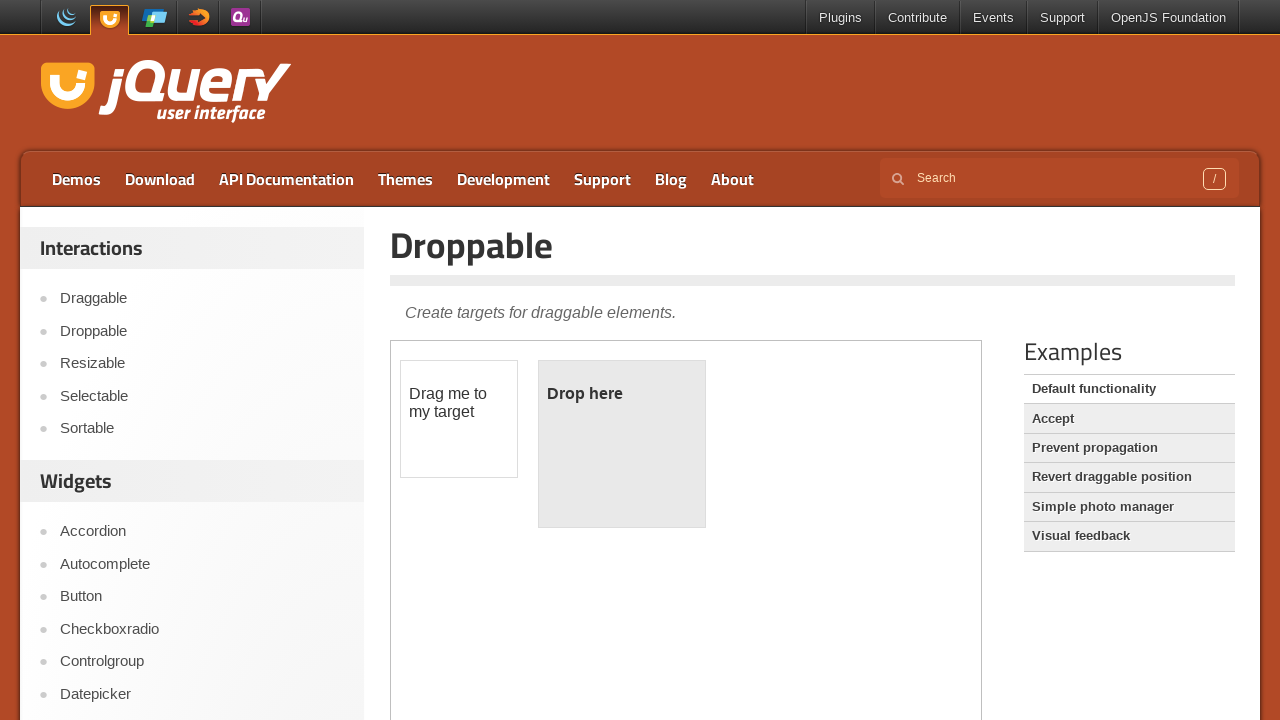

Dragged element to drop target successfully at (622, 444)
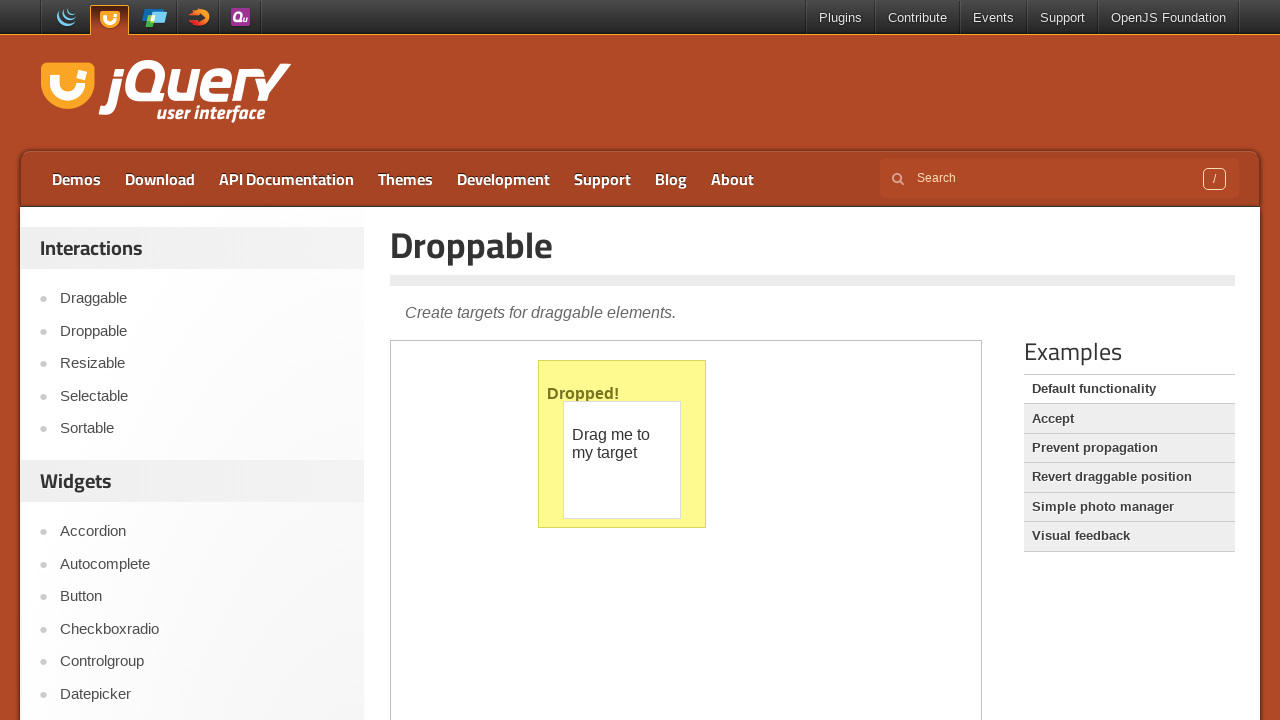

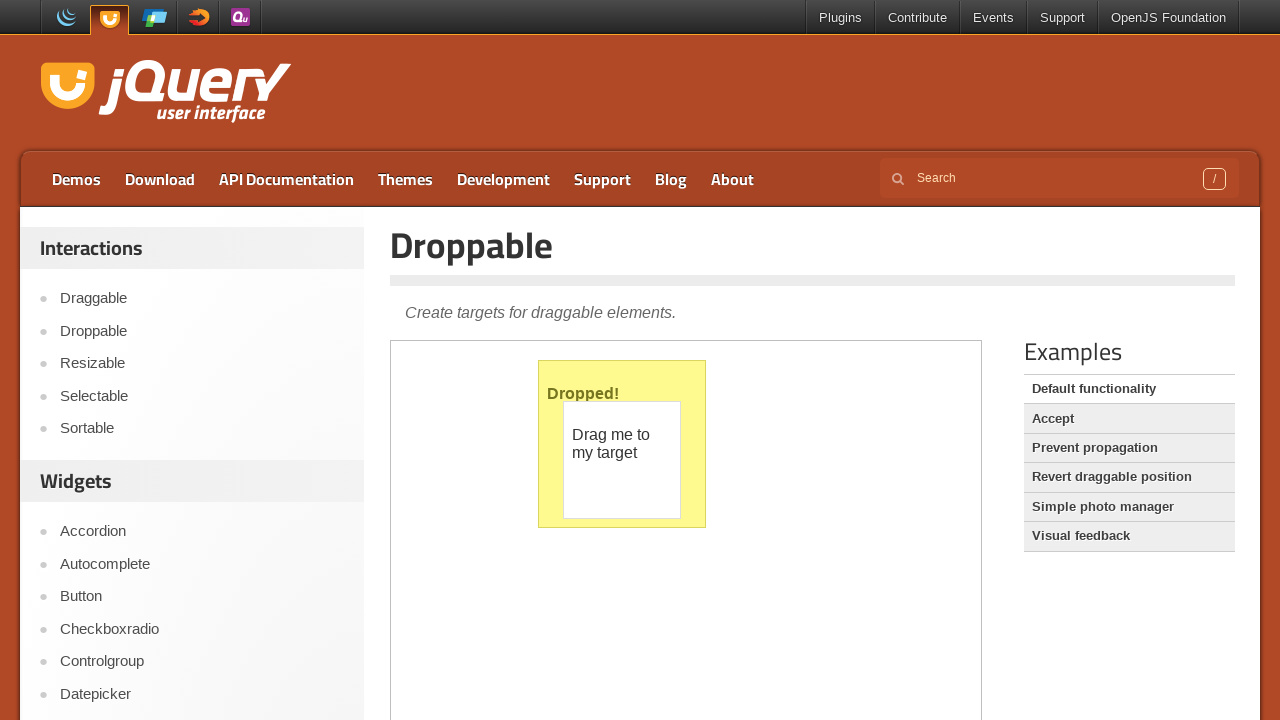